Tests the disappearing elements page by navigating to multiple linked pages (Home, About, Contact Us, Portfolio) and verifying they don't return a 404 Not Found error.

Starting URL: https://the-internet.herokuapp.com/disappearing_elements

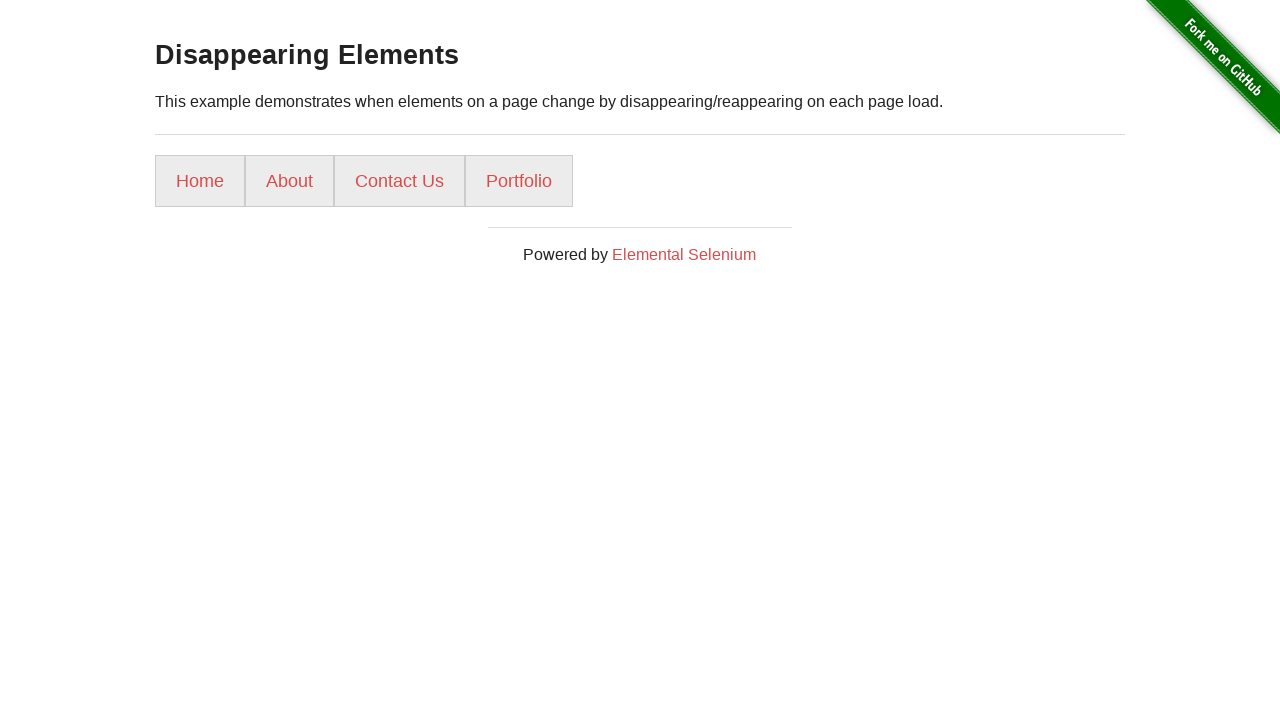

Navigated to Home page at https://the-internet.herokuapp.com/
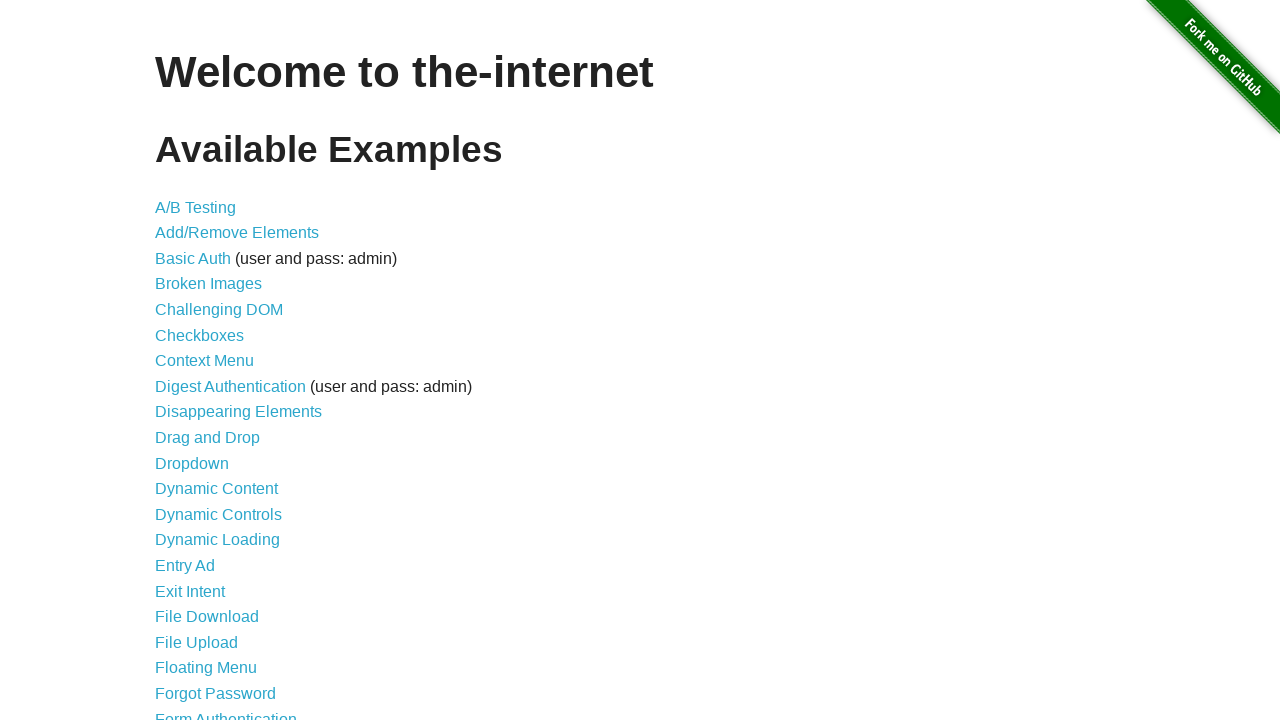

Home page DOM content loaded
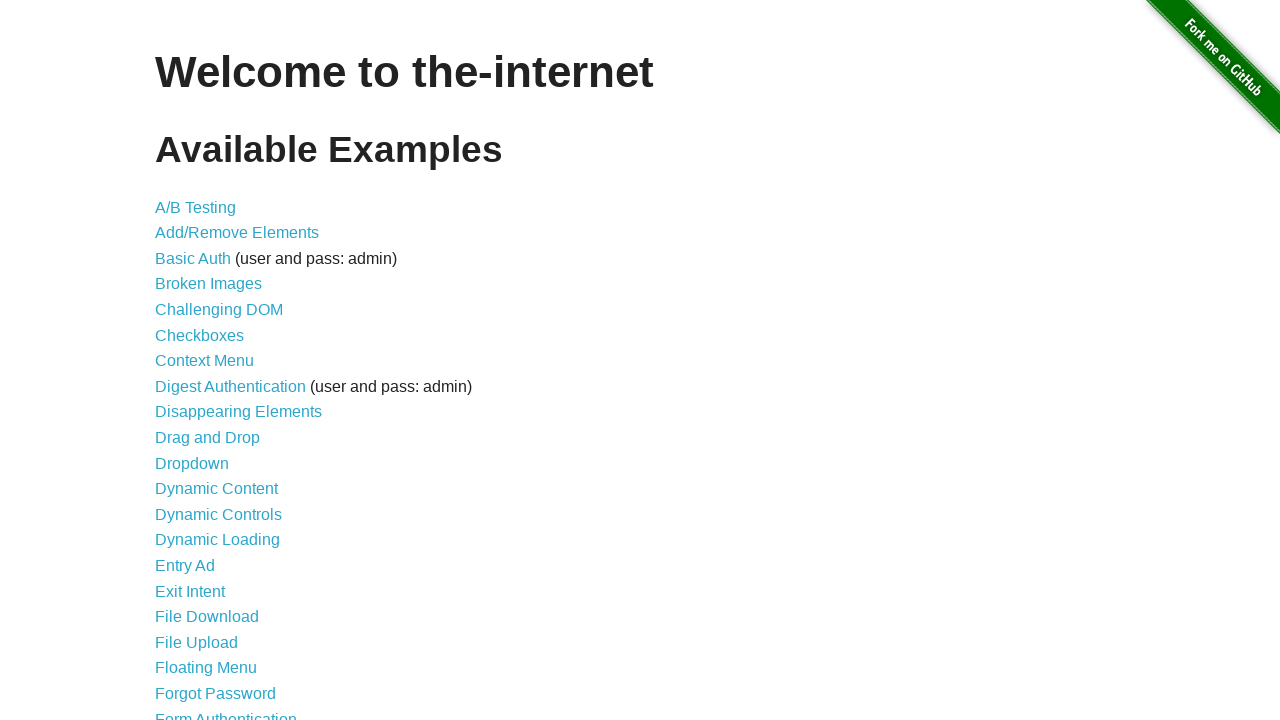

Retrieved page content from Home
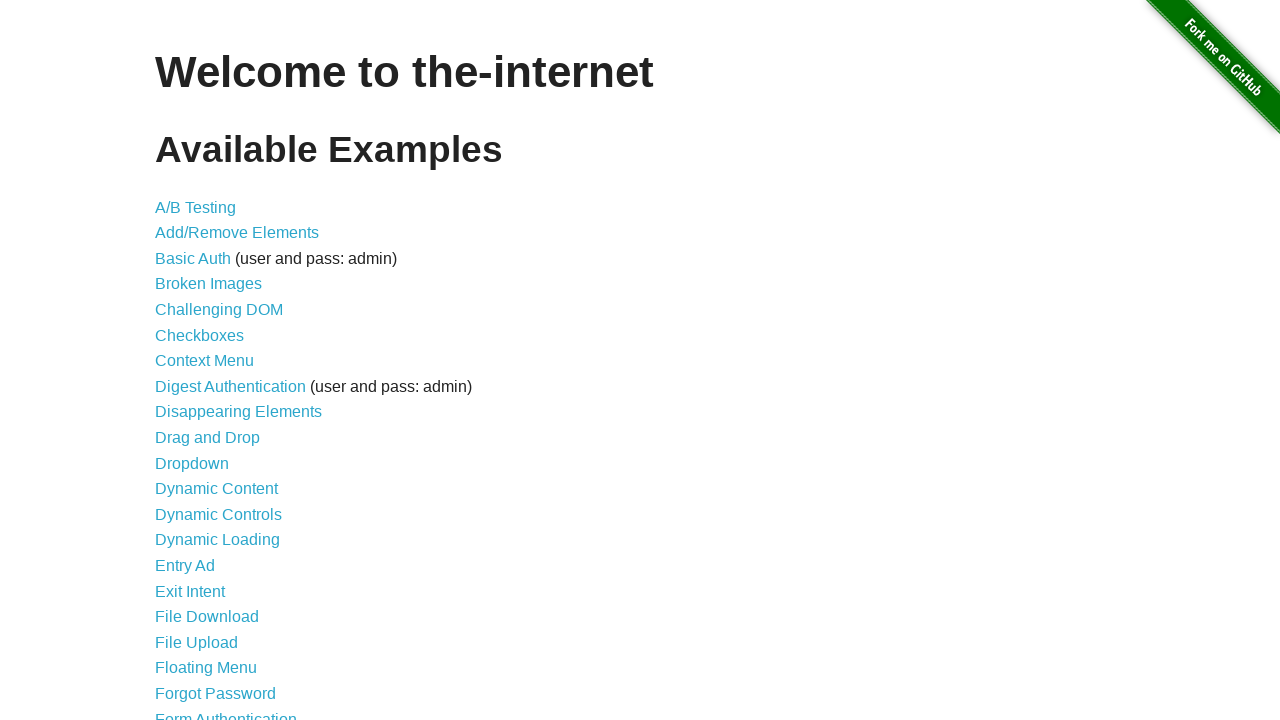

Home page loaded successfully without 404 error
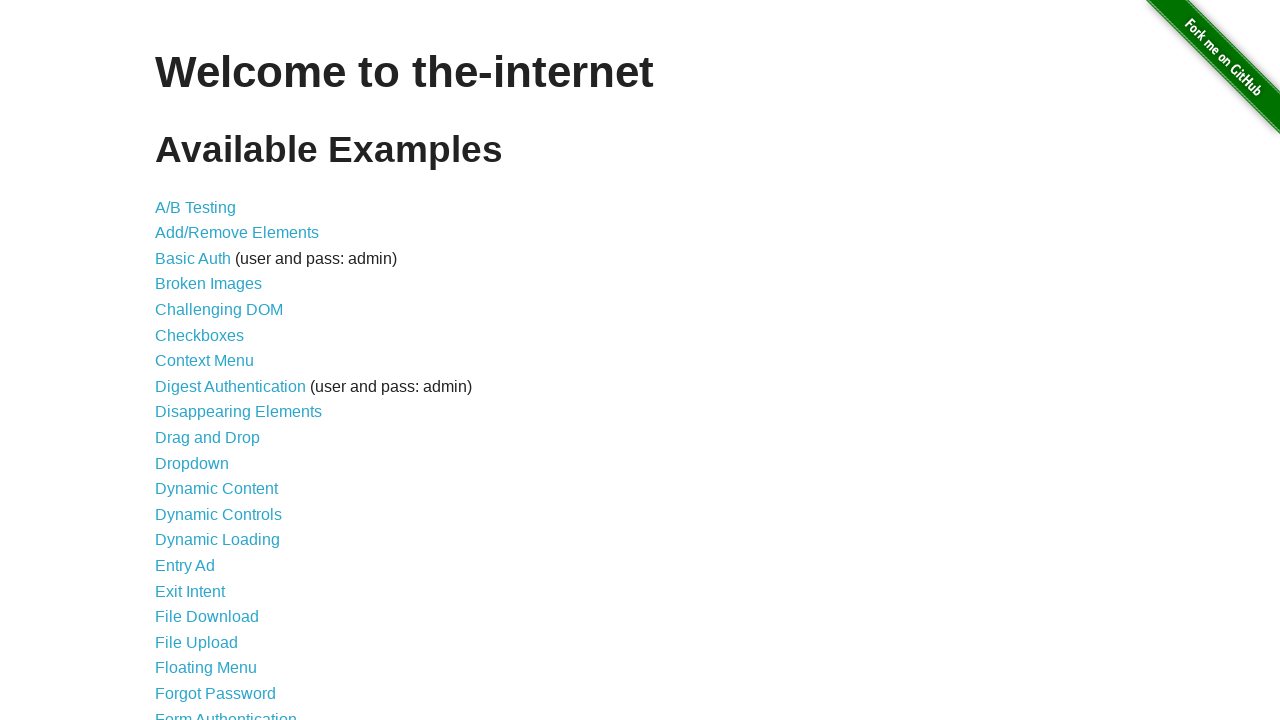

Navigated to About page at https://the-internet.herokuapp.com/about/
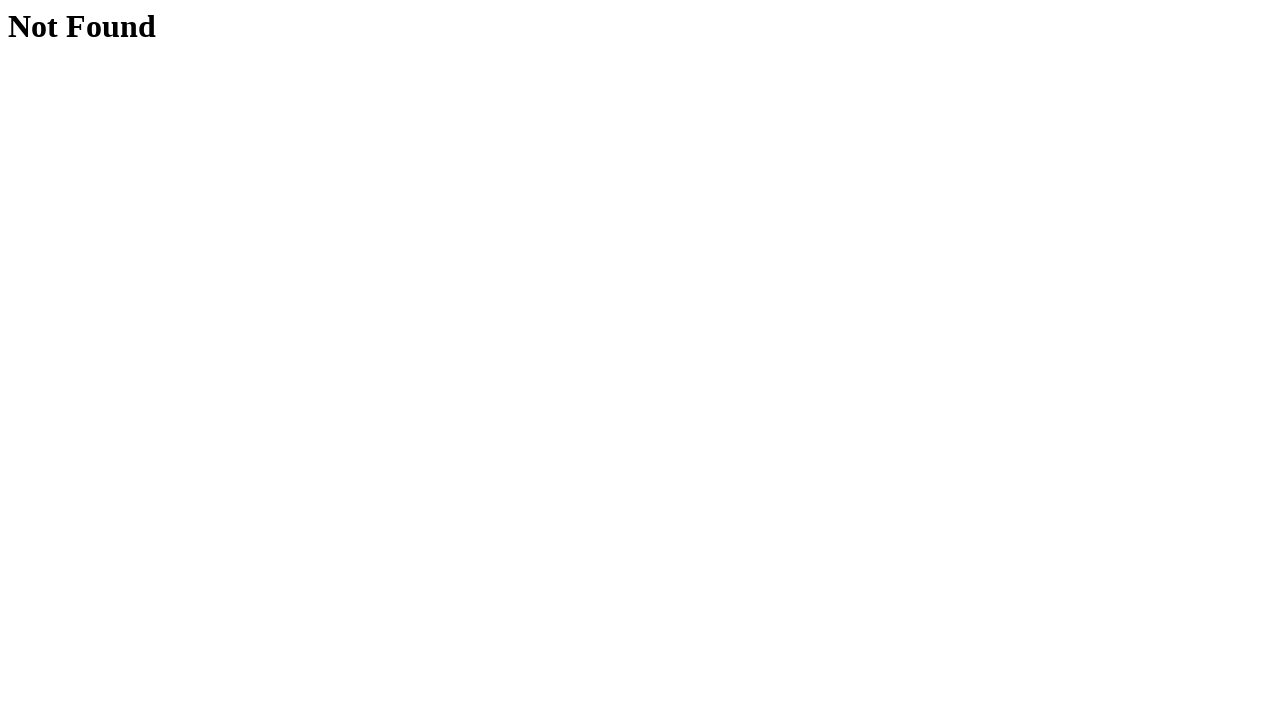

About page DOM content loaded
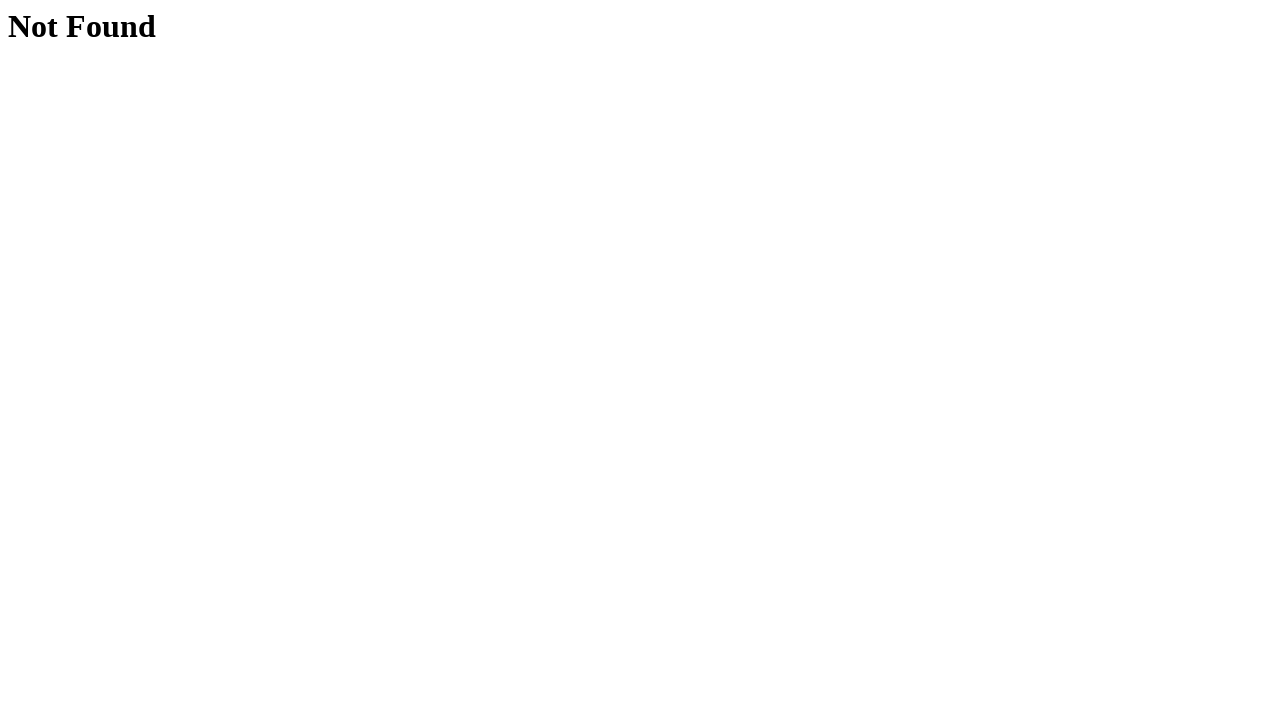

Retrieved page content from About
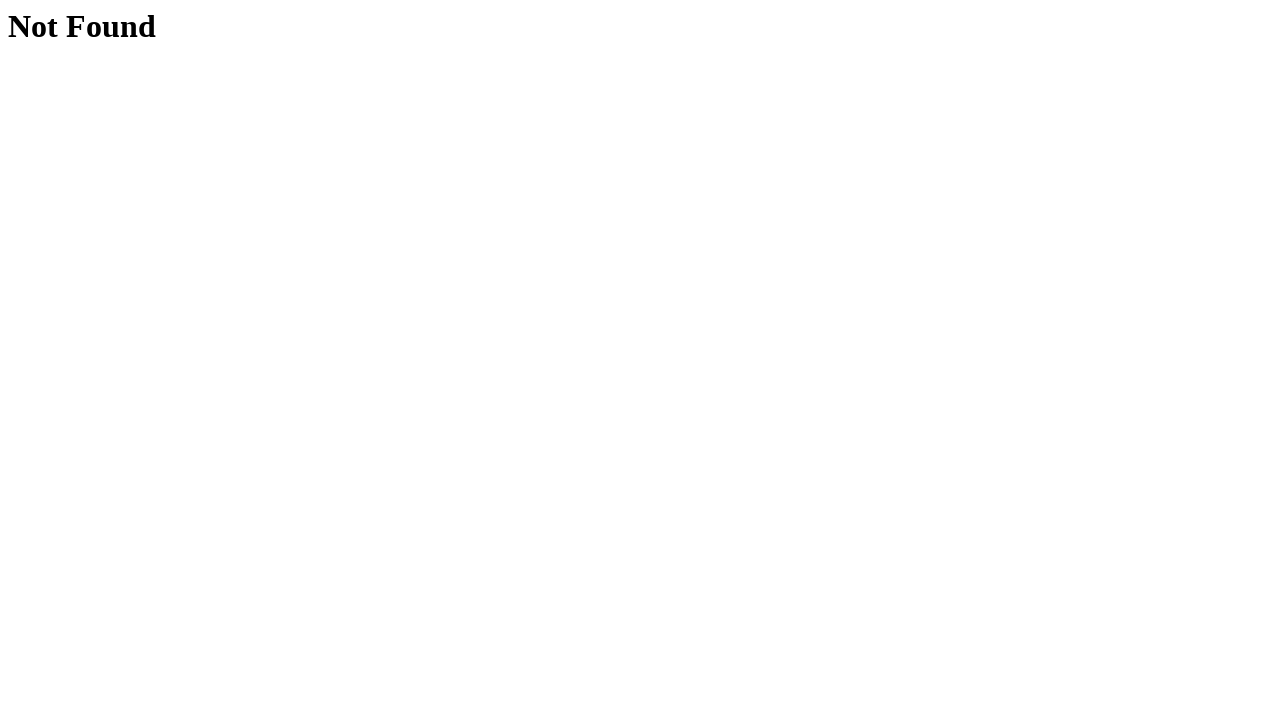

Navigated to Contact Us page at https://the-internet.herokuapp.com/contact-us/
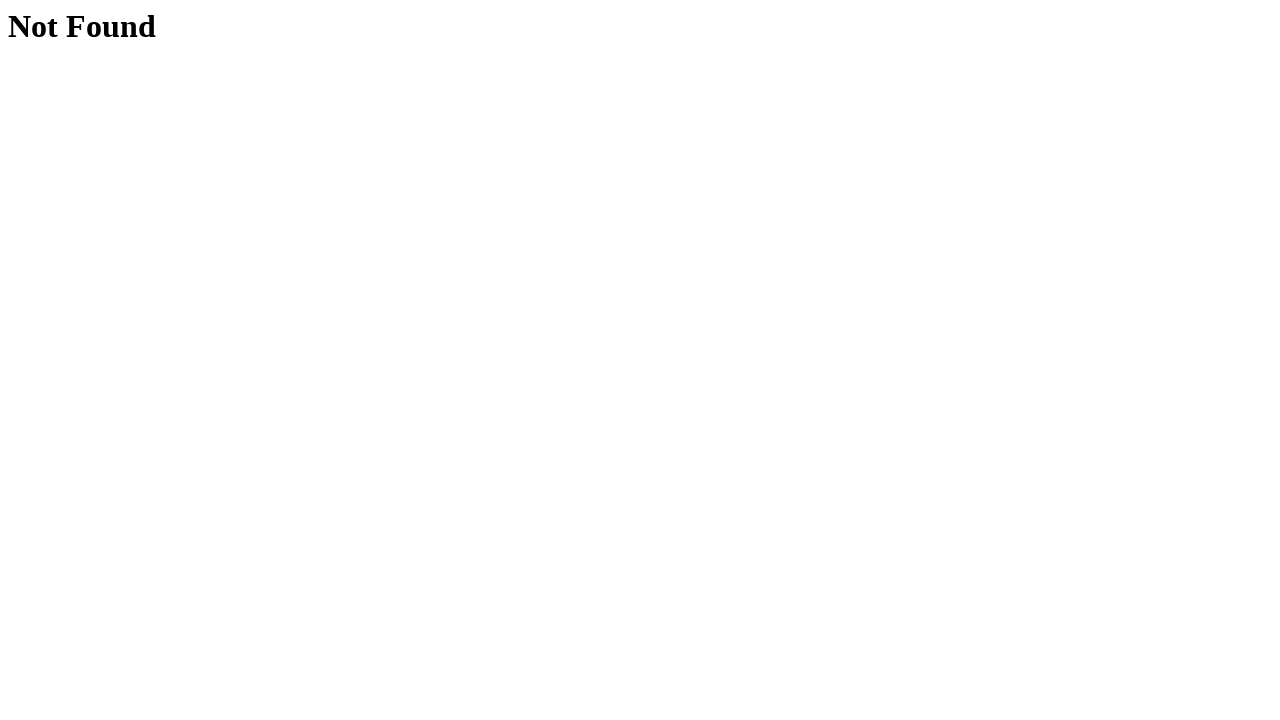

Contact Us page DOM content loaded
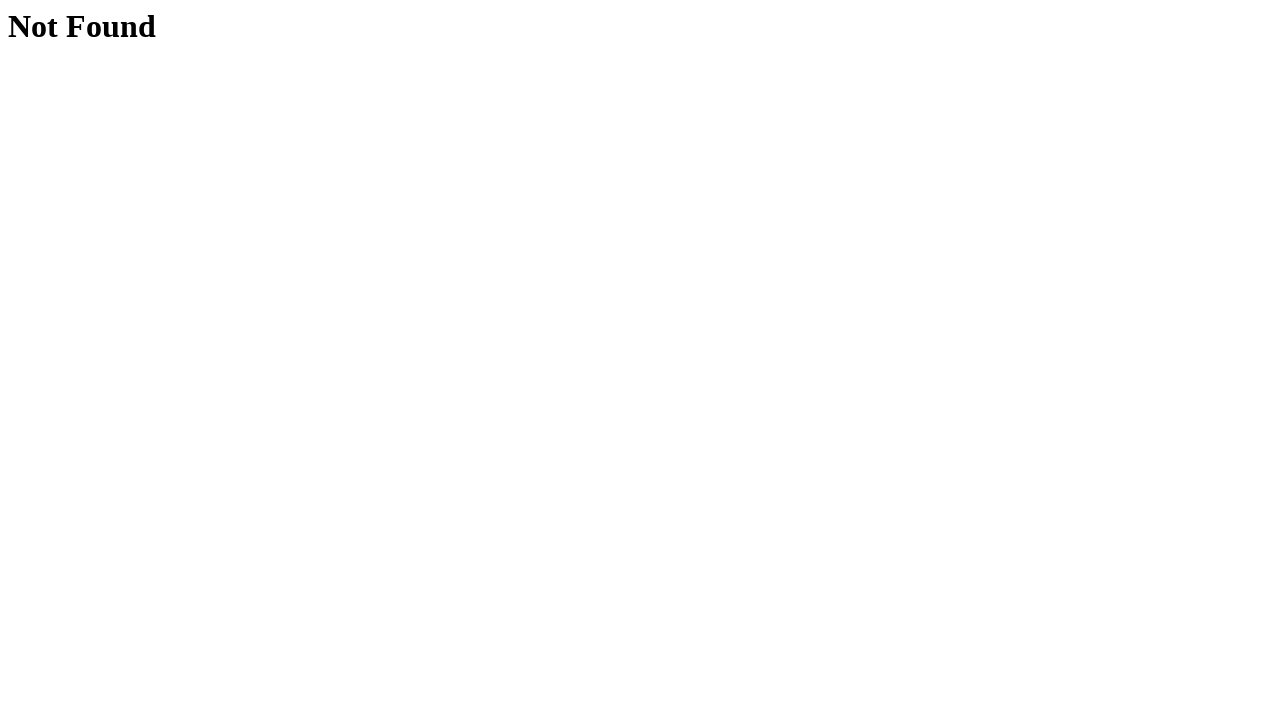

Retrieved page content from Contact Us
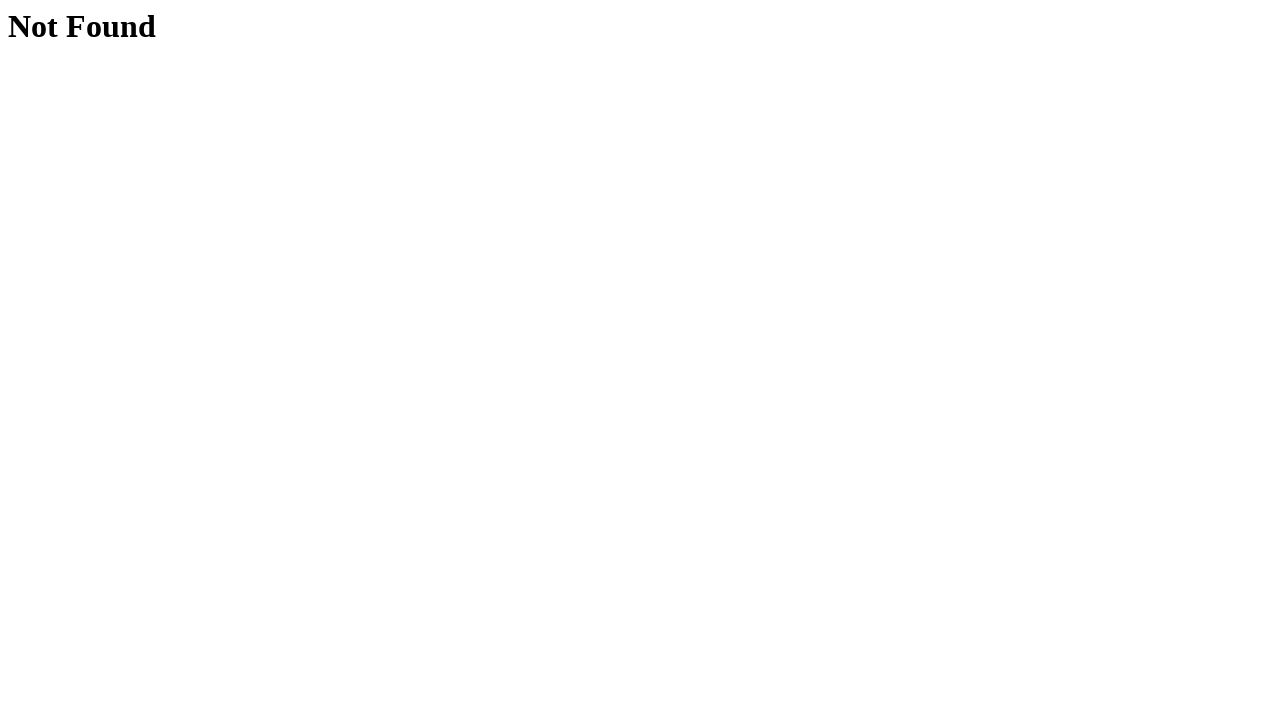

Navigated to Portfolio page at https://the-internet.herokuapp.com/portfolio/
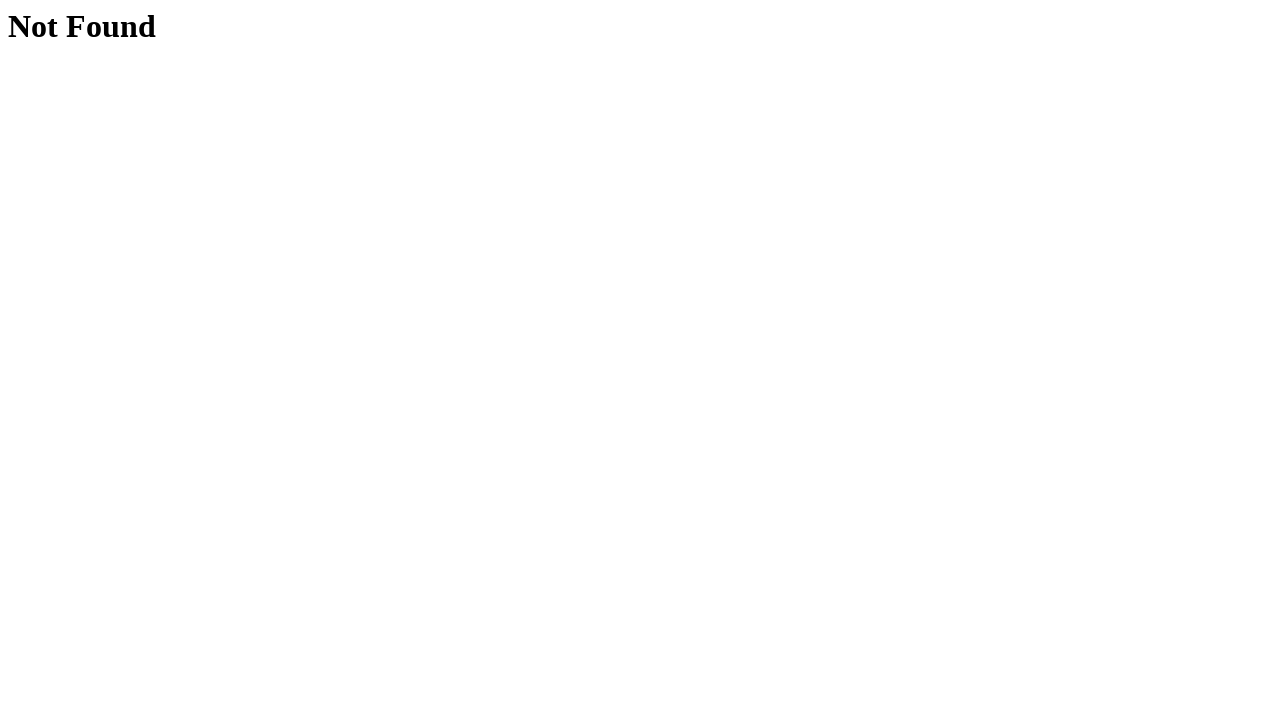

Portfolio page DOM content loaded
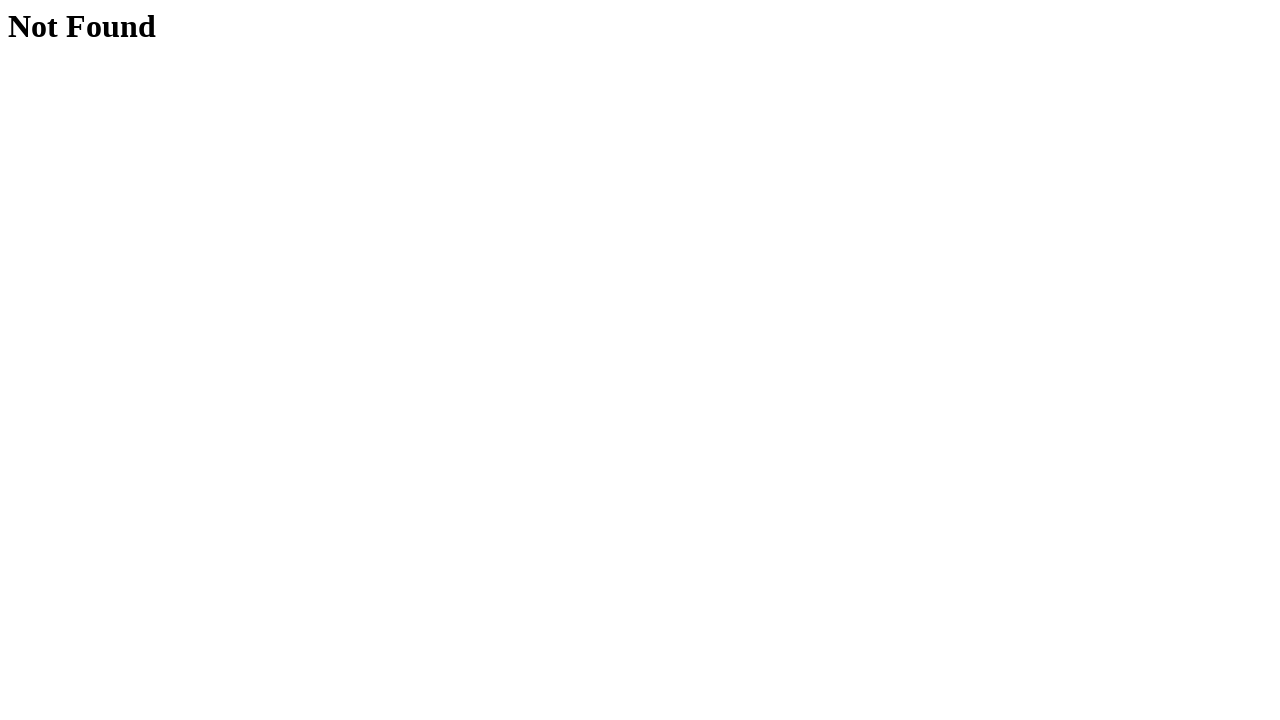

Retrieved page content from Portfolio
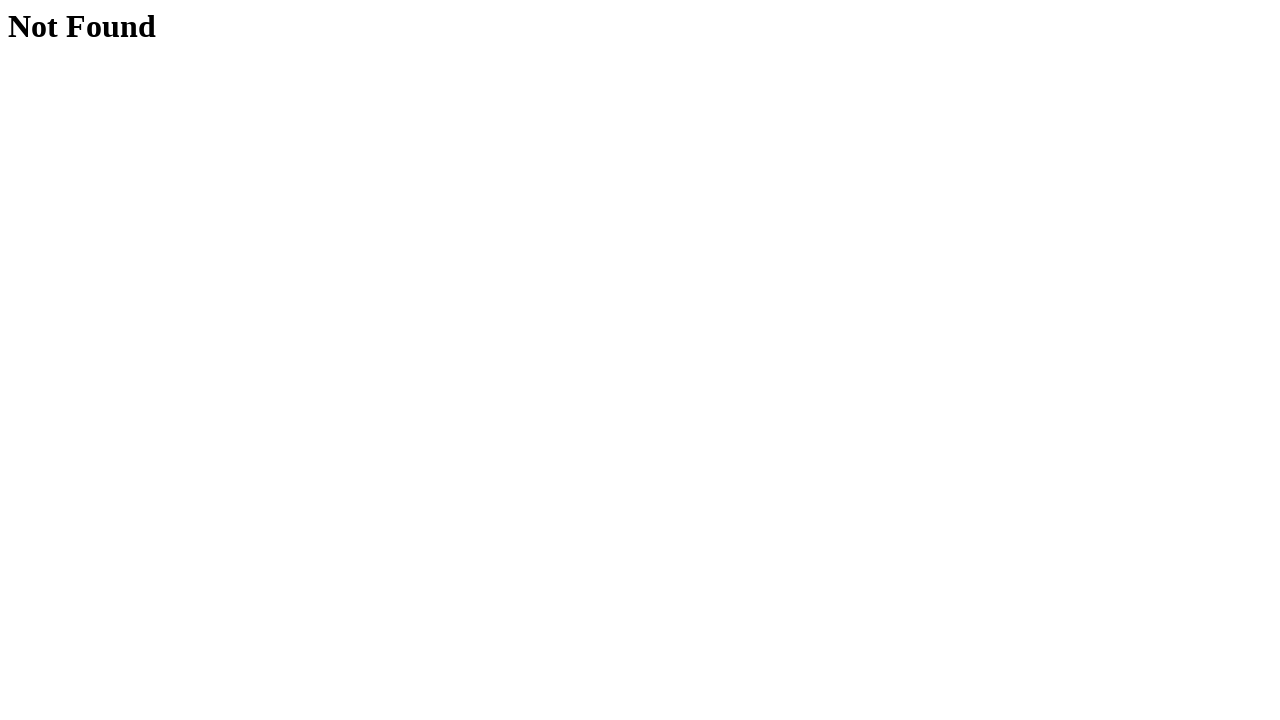

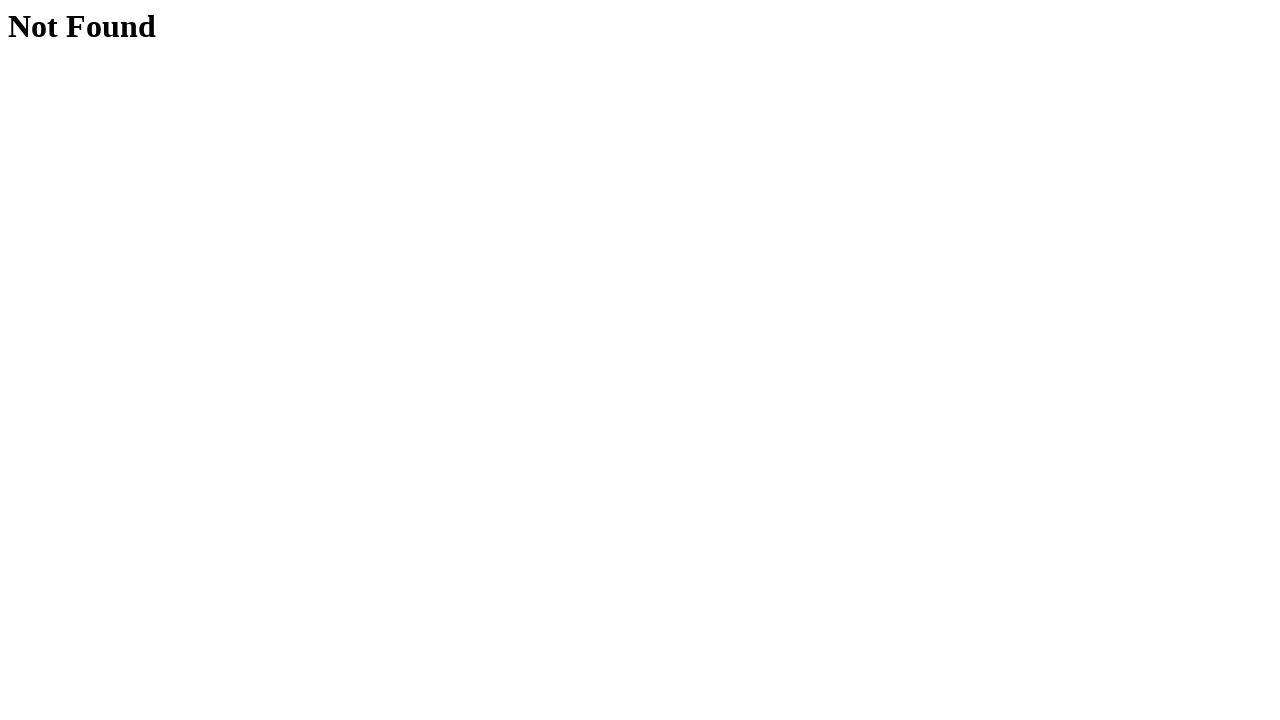